Tests mouse interaction actions on a demo page by performing a double-click on one button and a right-click (context click) on another button

Starting URL: https://demoqa.com/buttons

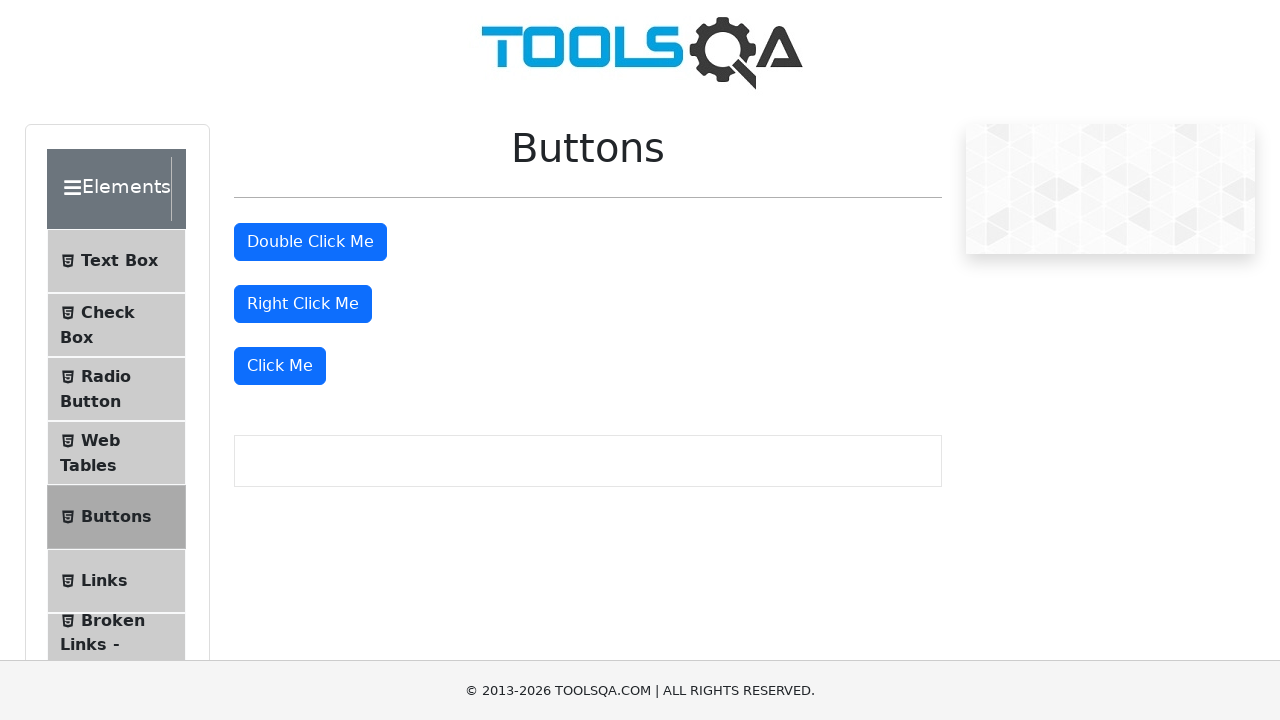

Double-clicked the double-click button at (310, 242) on #doubleClickBtn
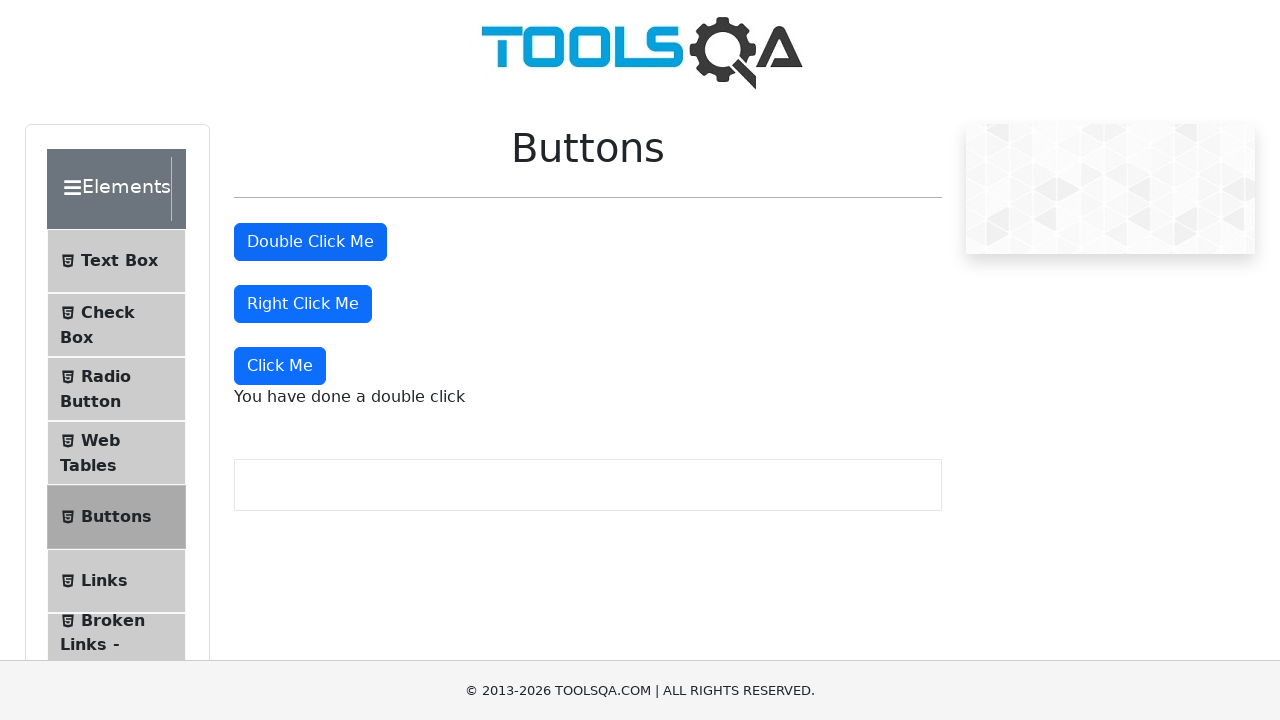

Right-clicked the right-click button to open context menu at (303, 304) on #rightClickBtn
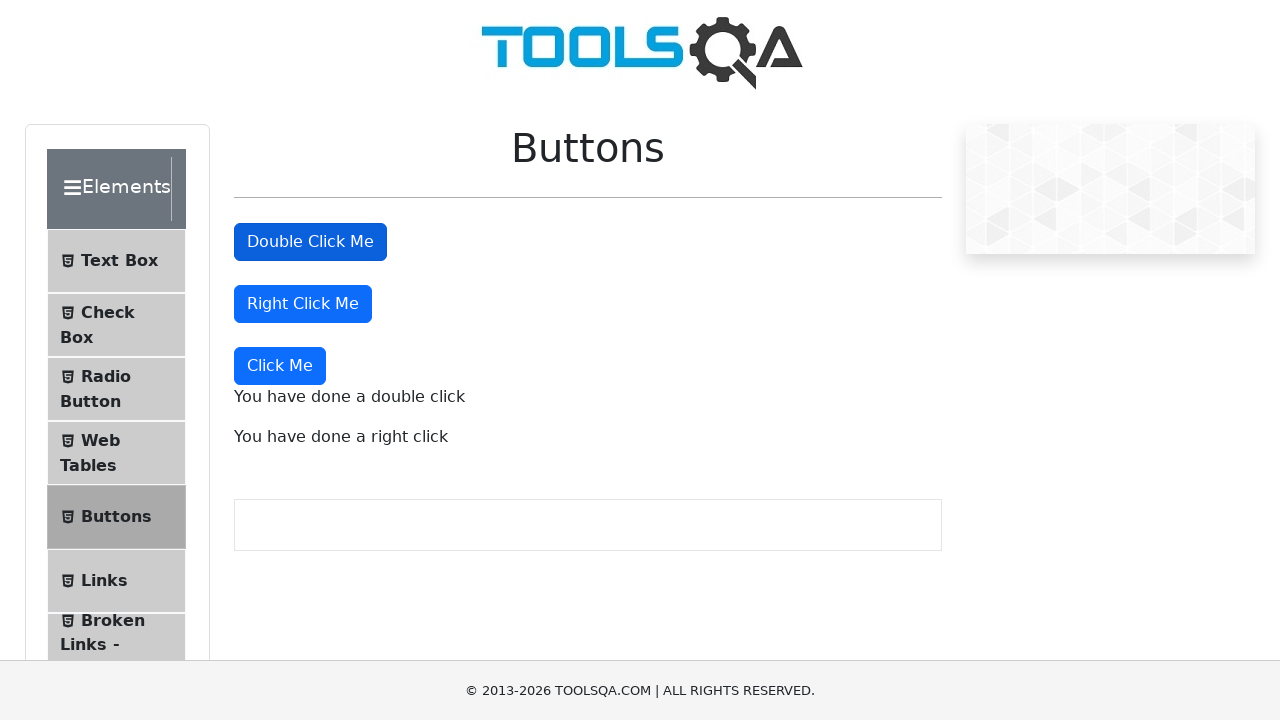

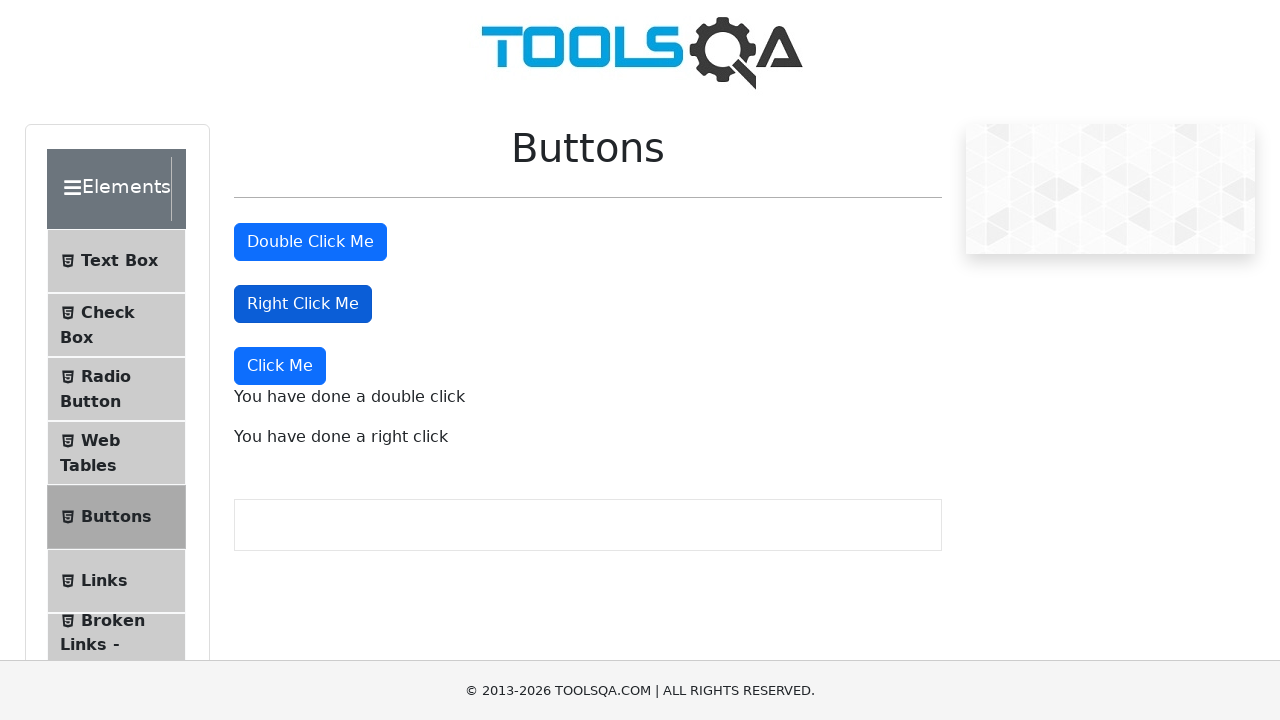